Tests window handling functionality by clicking a link that opens a new window, switching between windows, and verifying page titles and content

Starting URL: https://the-internet.herokuapp.com/windows

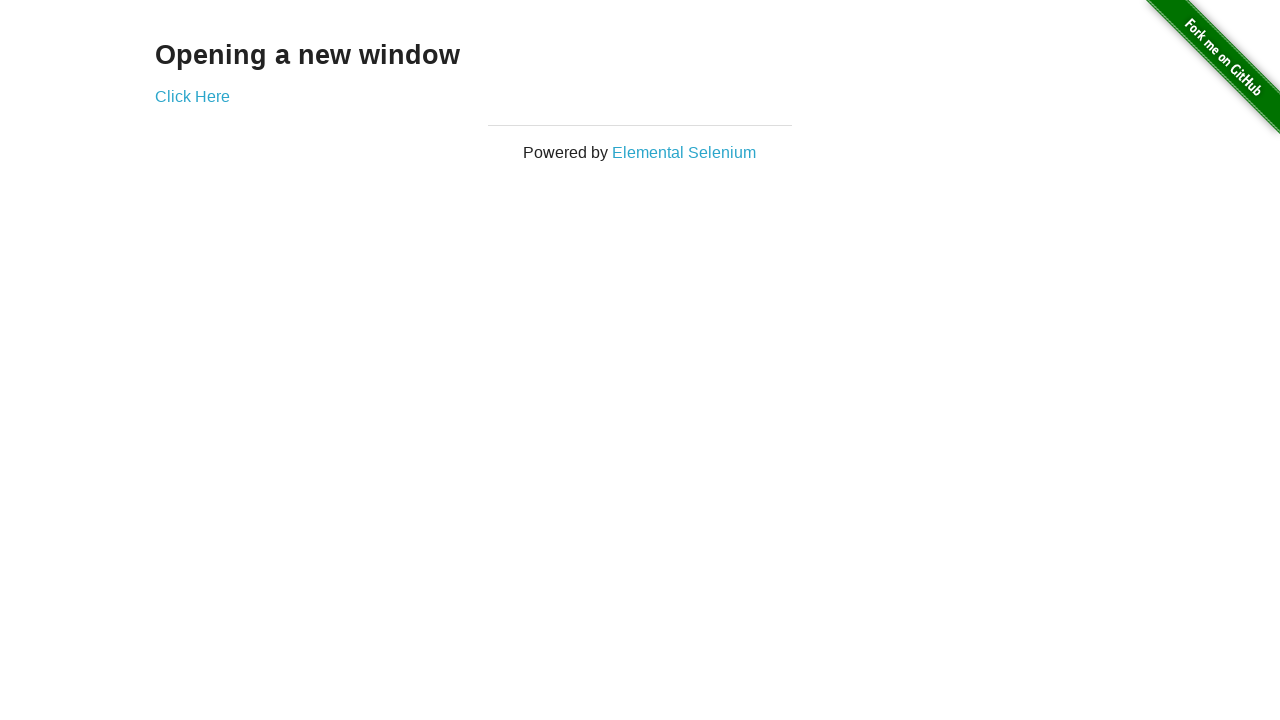

Verified that h3 heading is visible on initial page
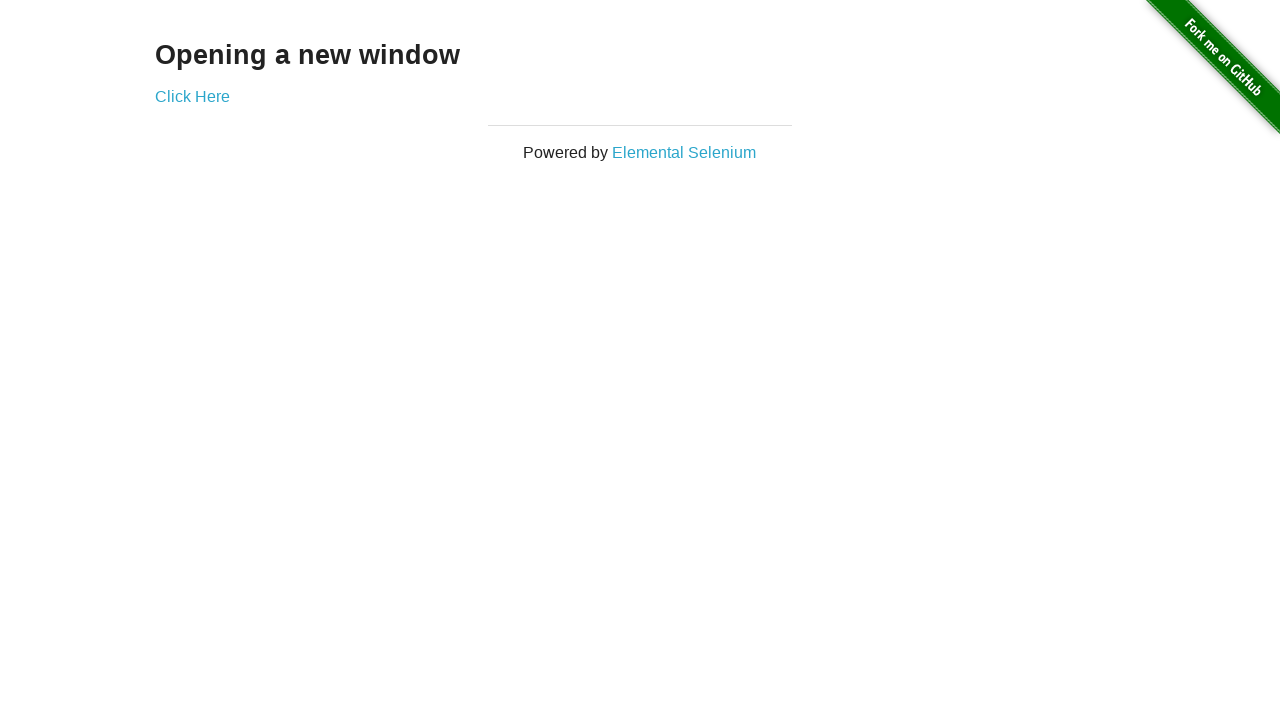

Verified that page title is 'The Internet'
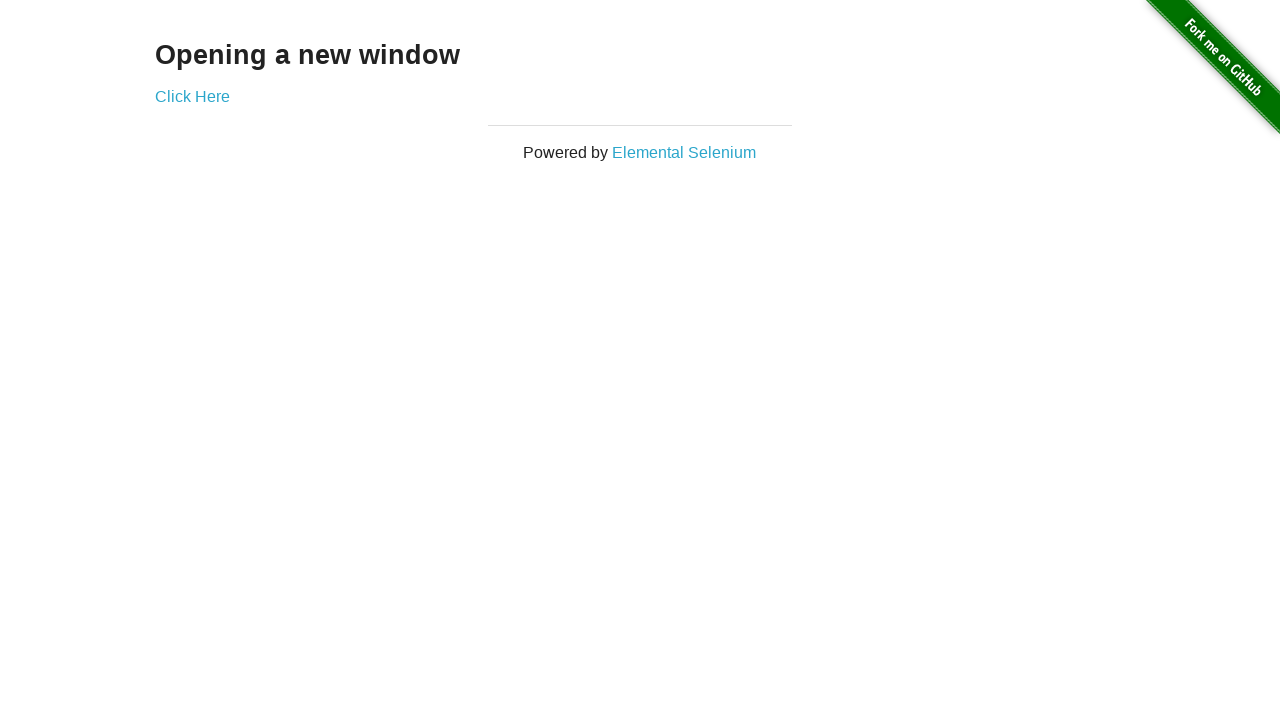

Clicked 'Click Here' link to open new window at (192, 96) on text=Click Here
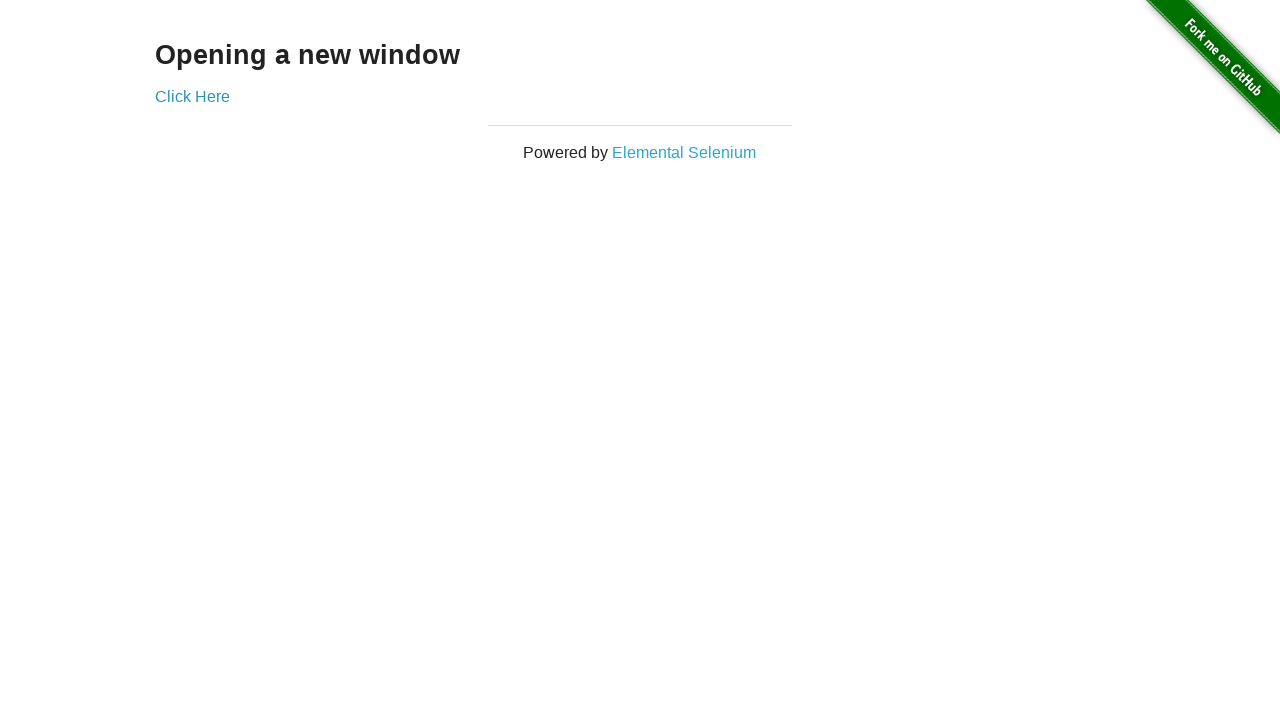

New window opened and captured
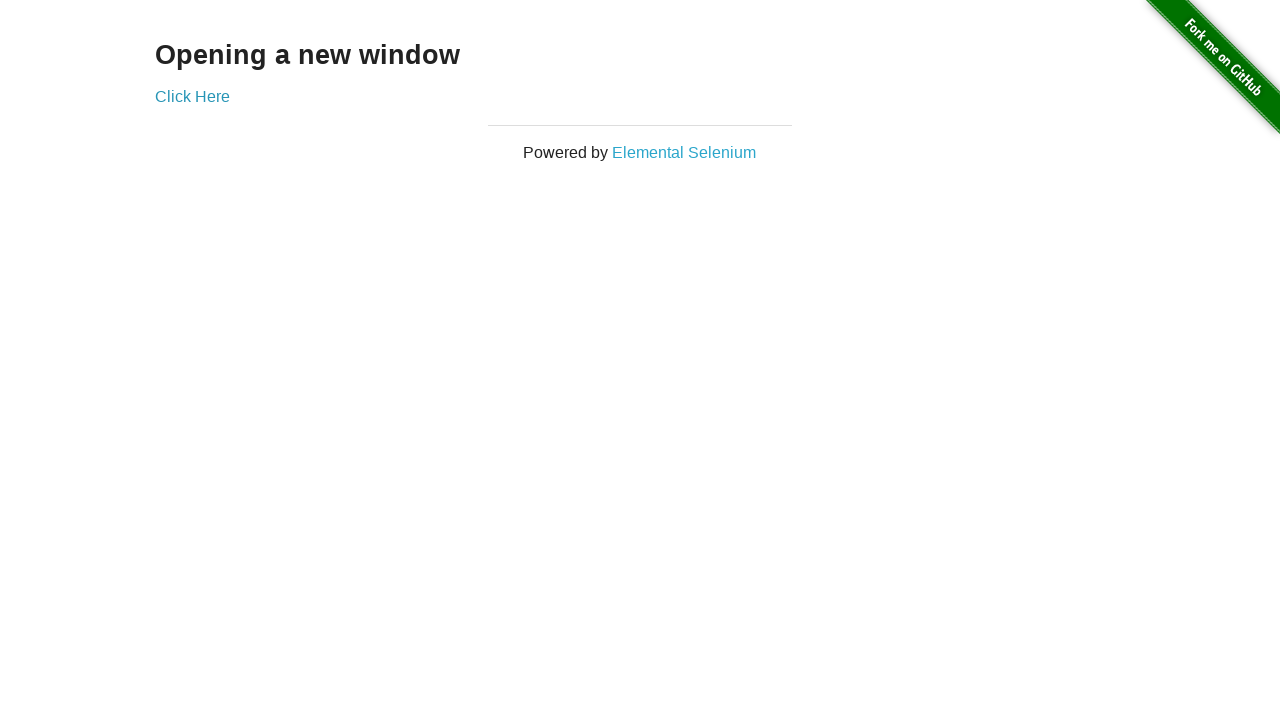

Verified that new window title is 'New Window'
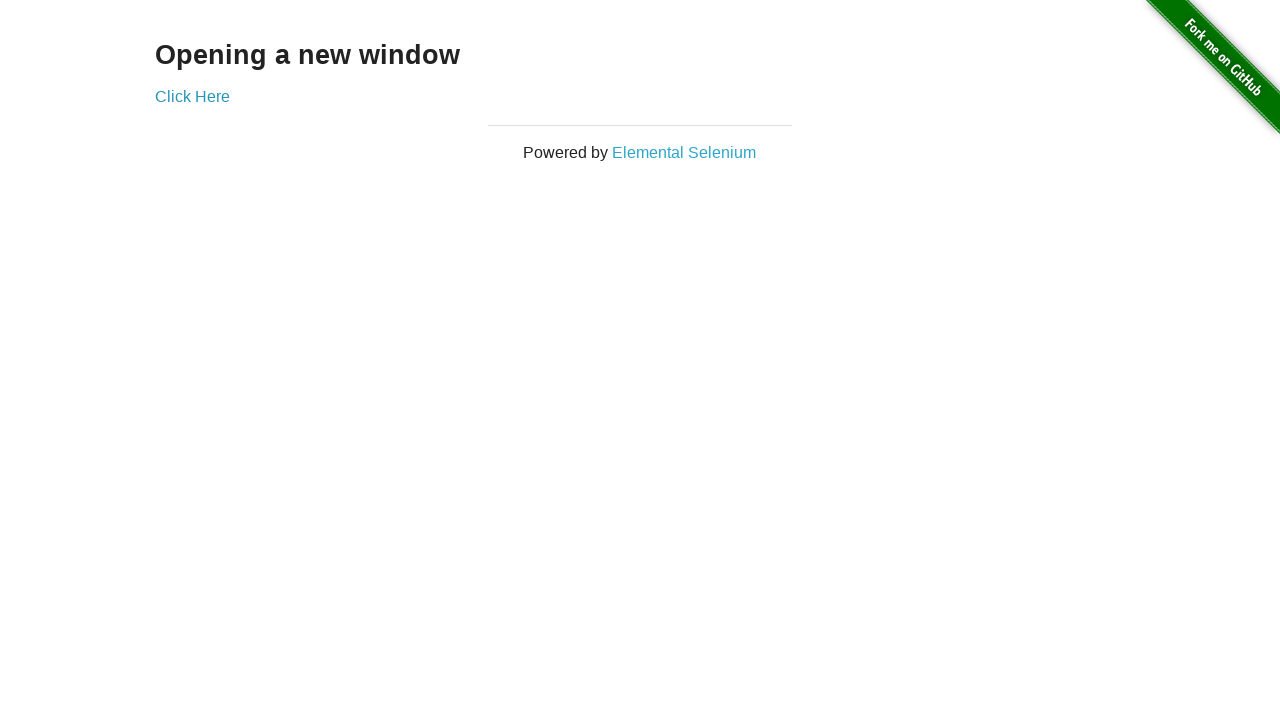

Verified that h3 heading is visible in new window
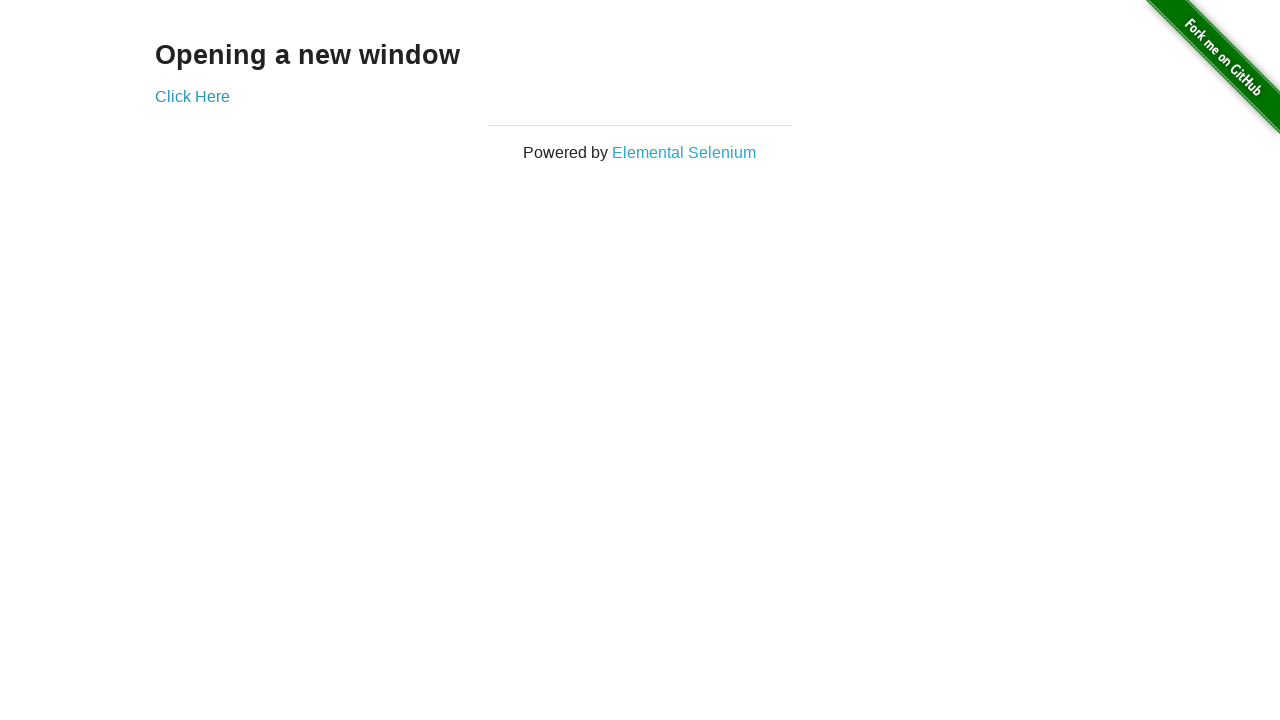

Switched back to original window
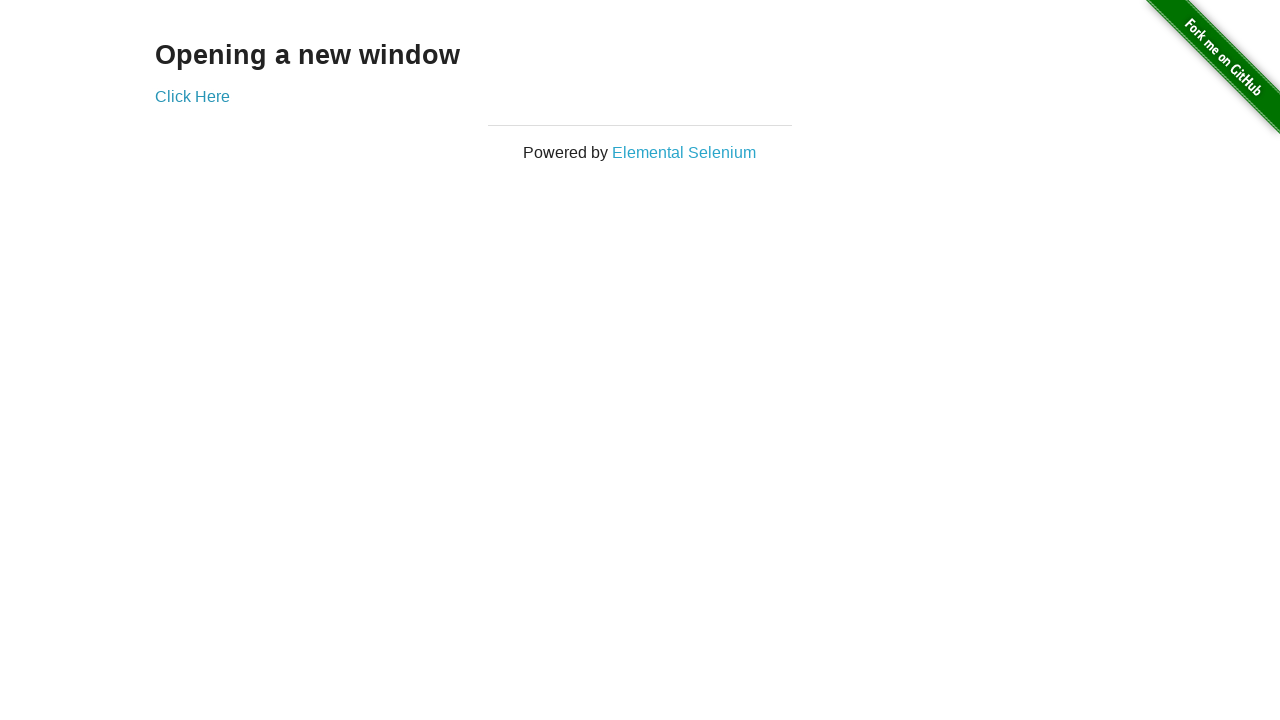

Verified that original window title is still 'The Internet'
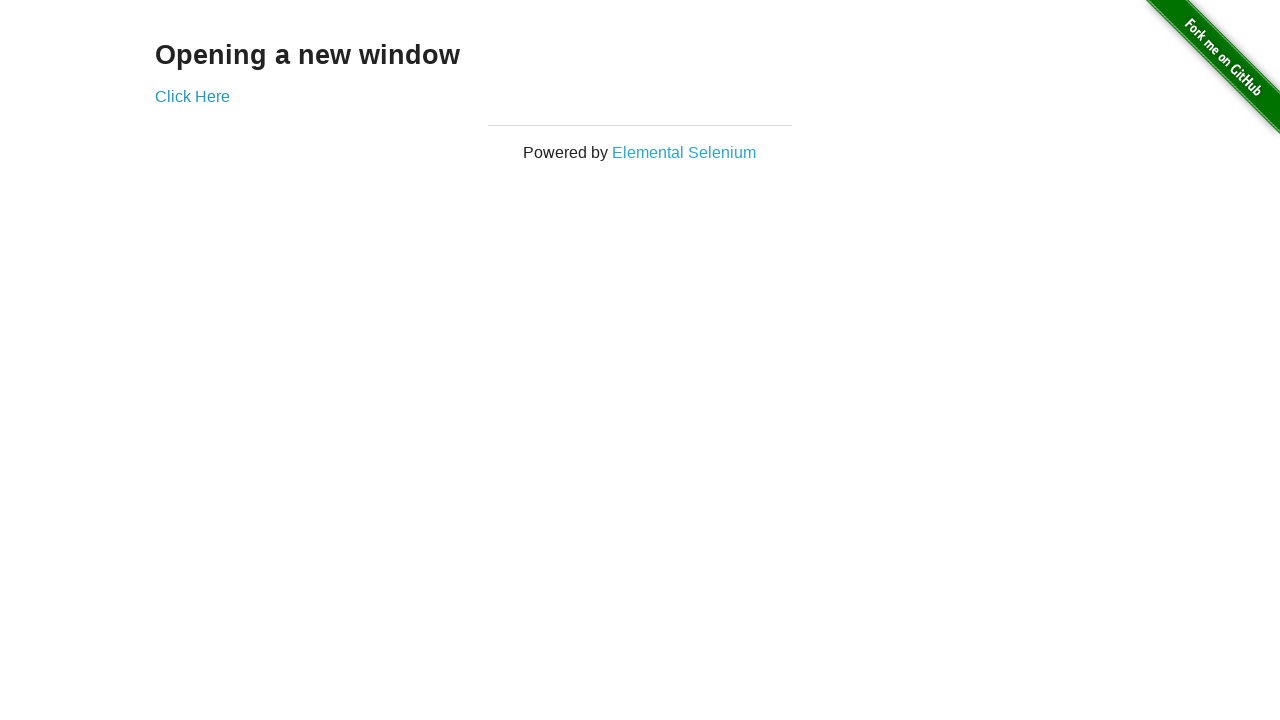

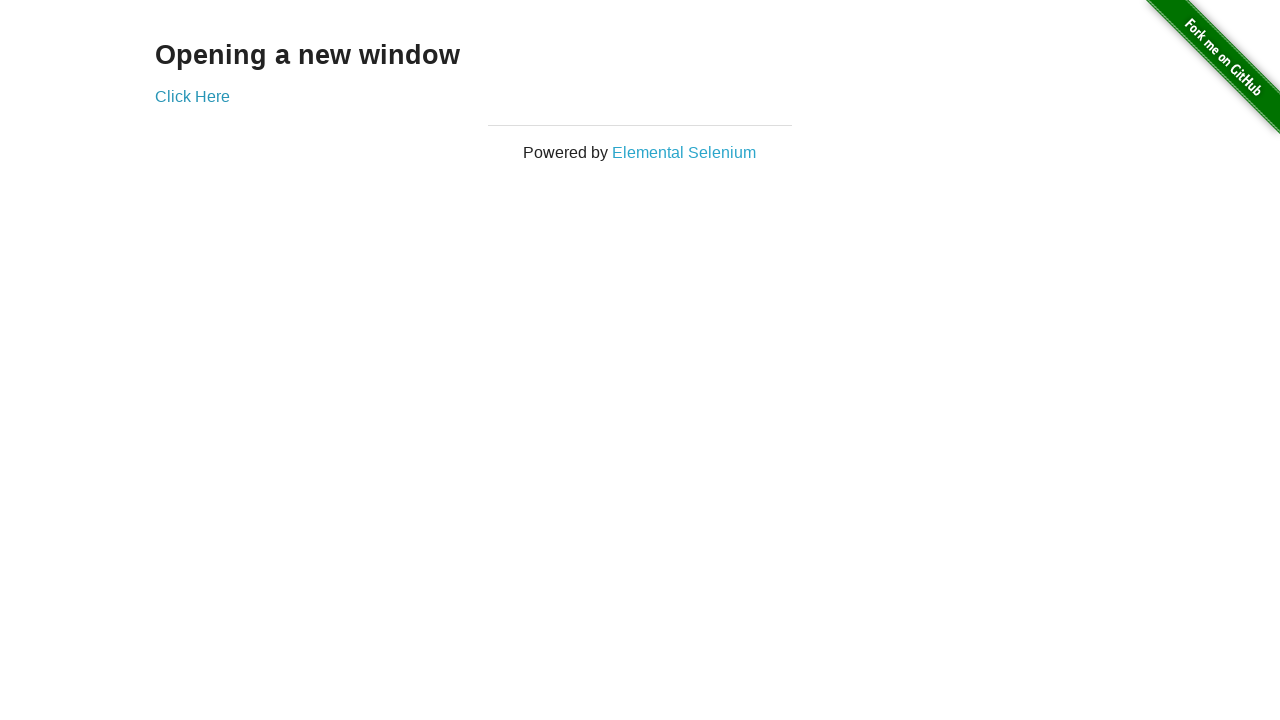